Tests confirmation alert handling by clicking a button to trigger a confirm dialog and accepting it

Starting URL: https://demoqa.com/alerts

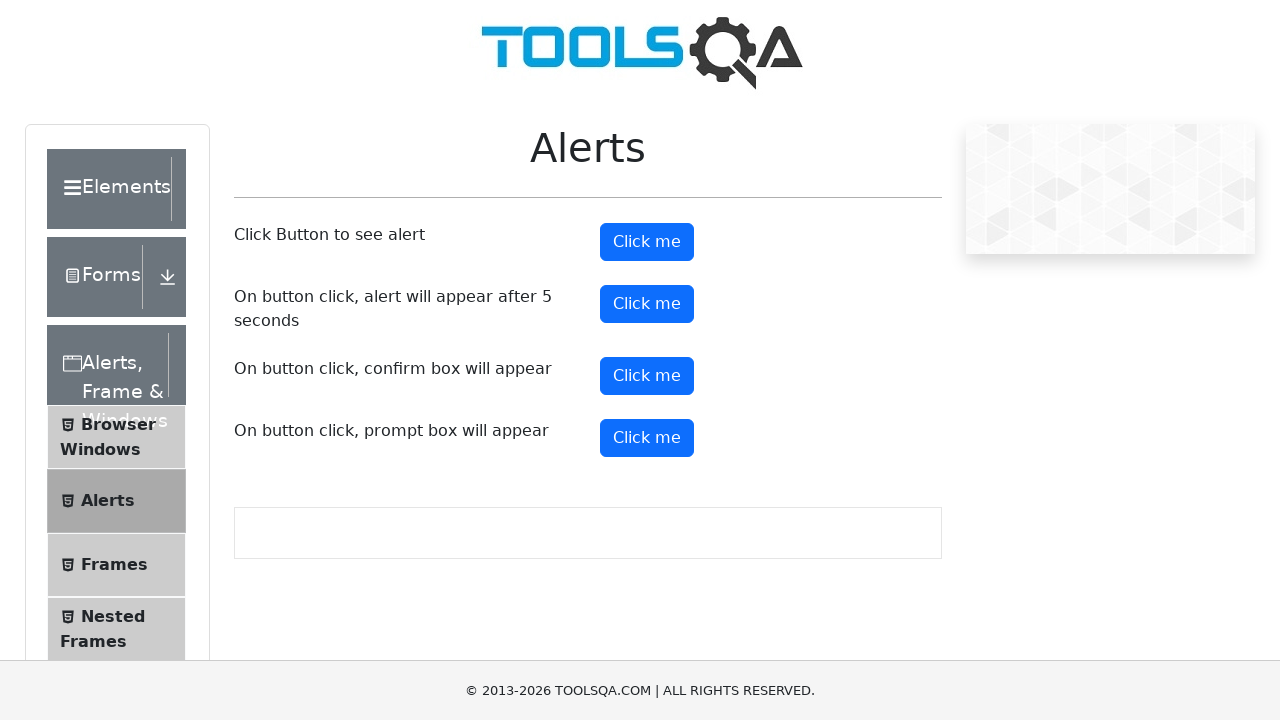

Navigated to https://demoqa.com/alerts
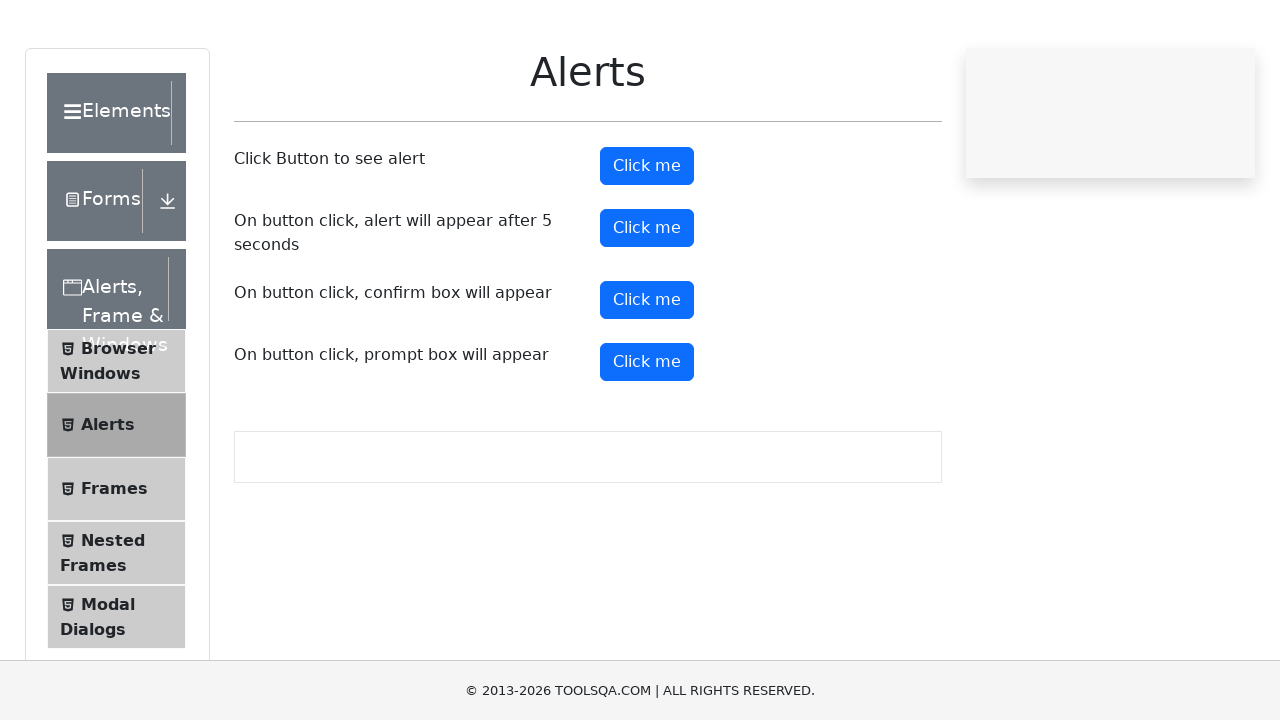

Clicked confirm button to trigger confirmation alert at (647, 376) on #confirmButton
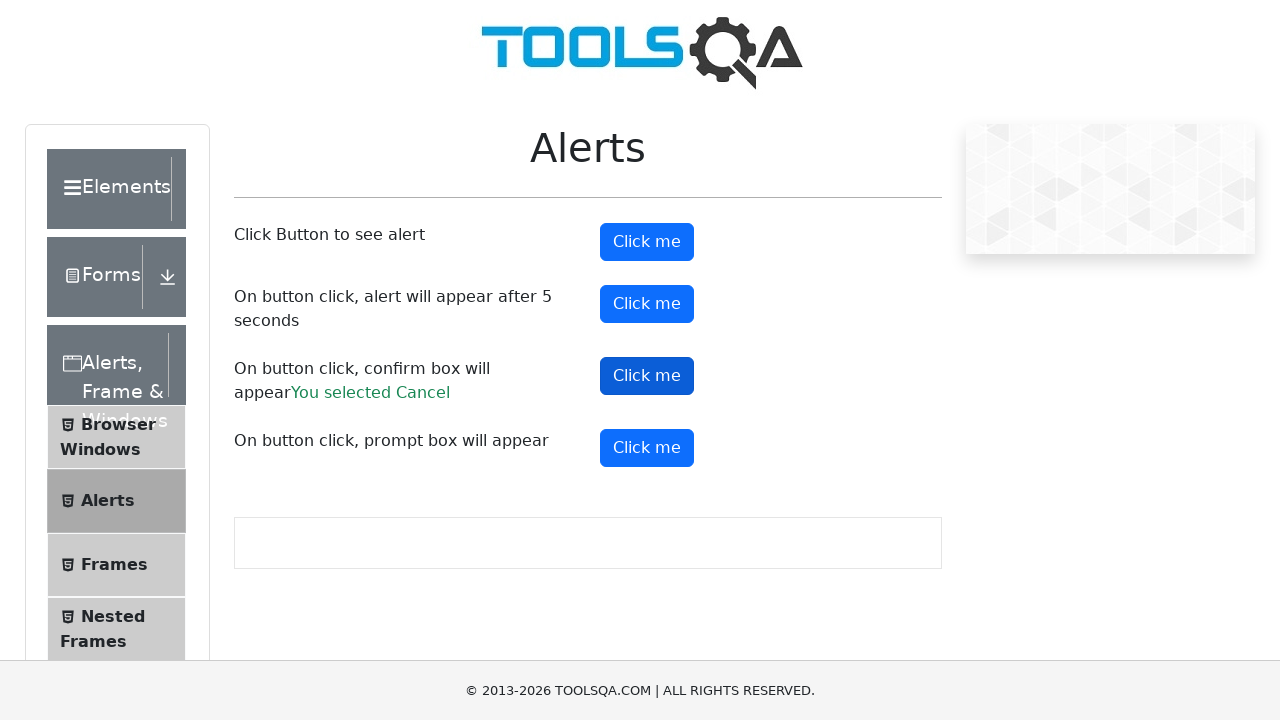

Accepted the confirmation dialog
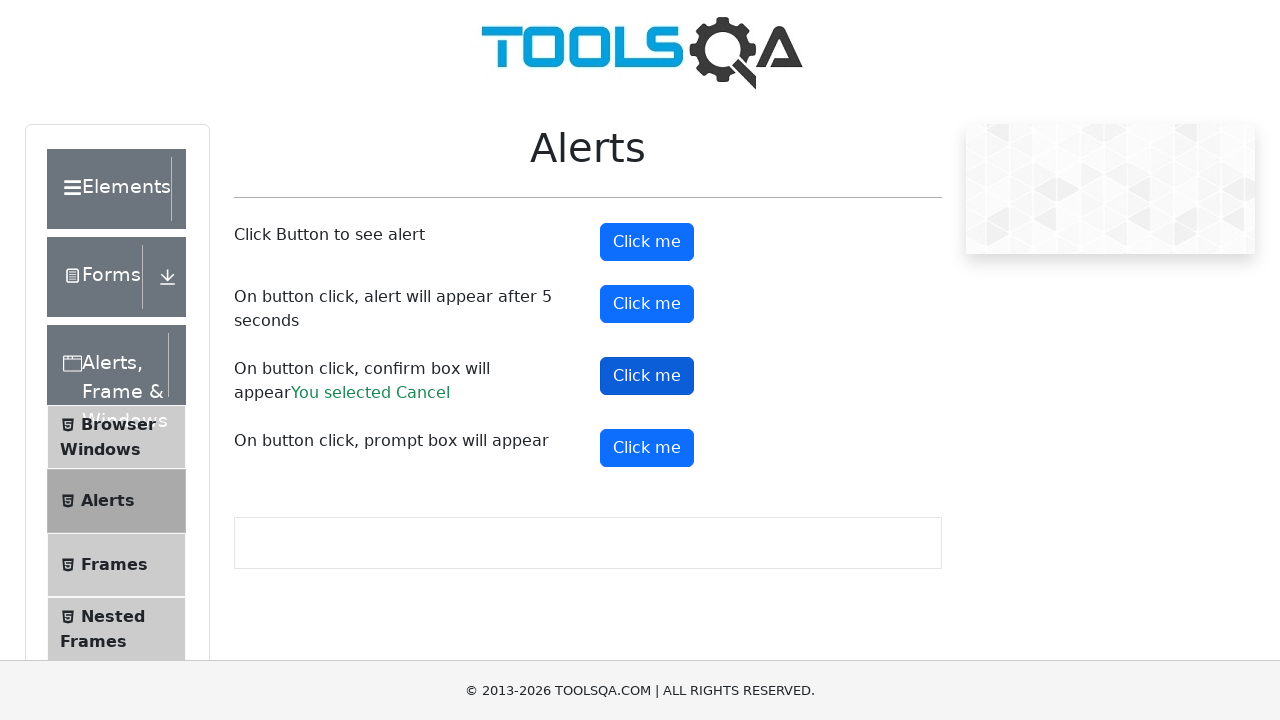

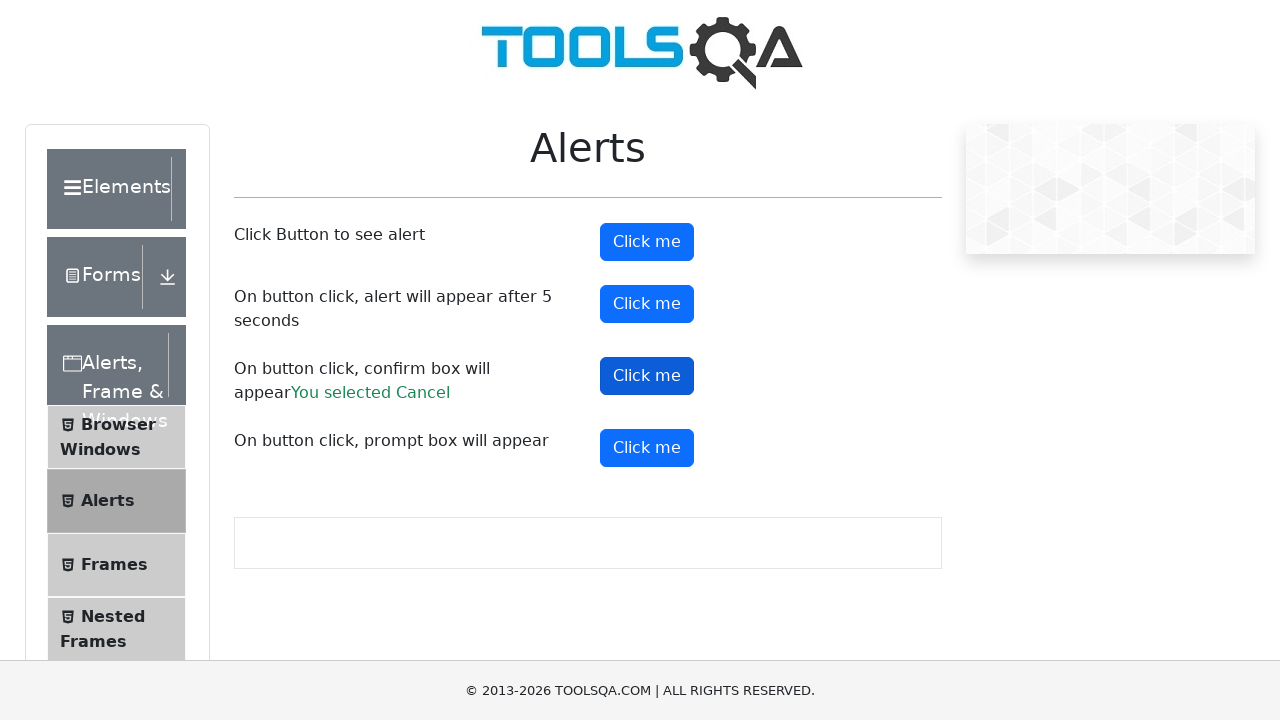